Tests multi-window handling by opening a new window, navigating to a second site, extracting course name text, switching back to the original window, and entering the extracted text into a form field.

Starting URL: https://rahulshettyacademy.com/angularpractice/

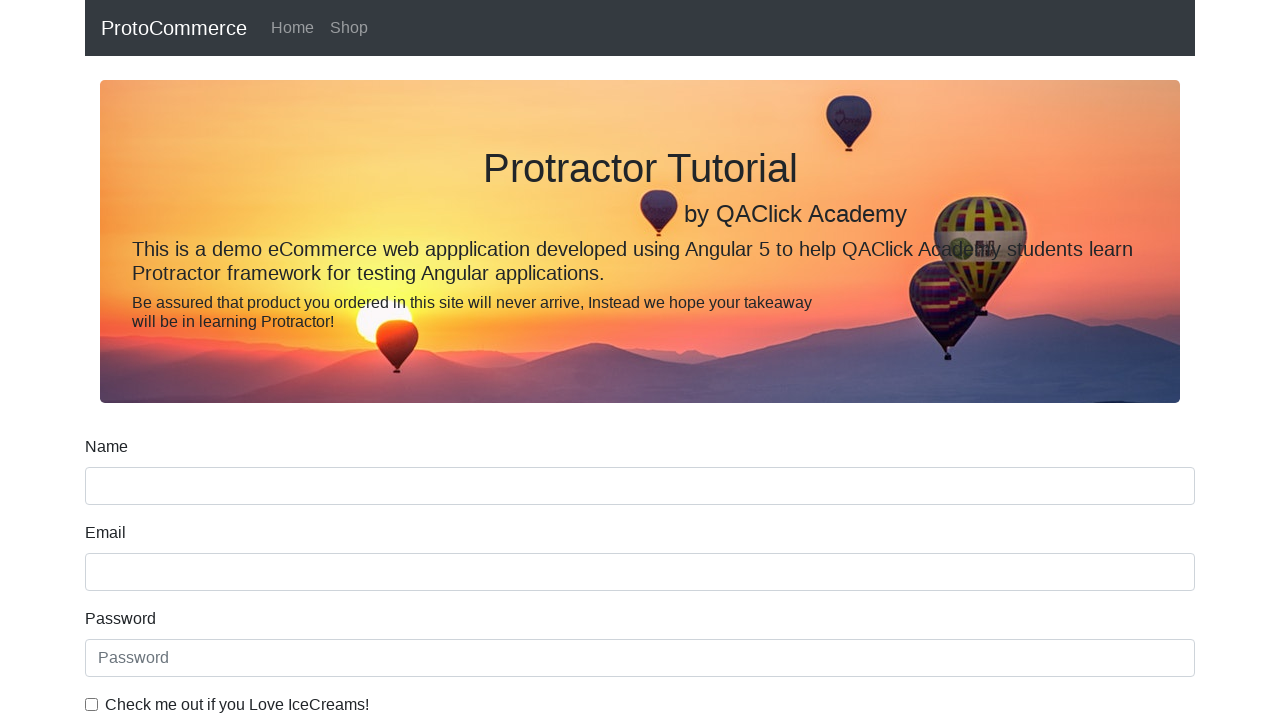

Opened a new browser window/tab
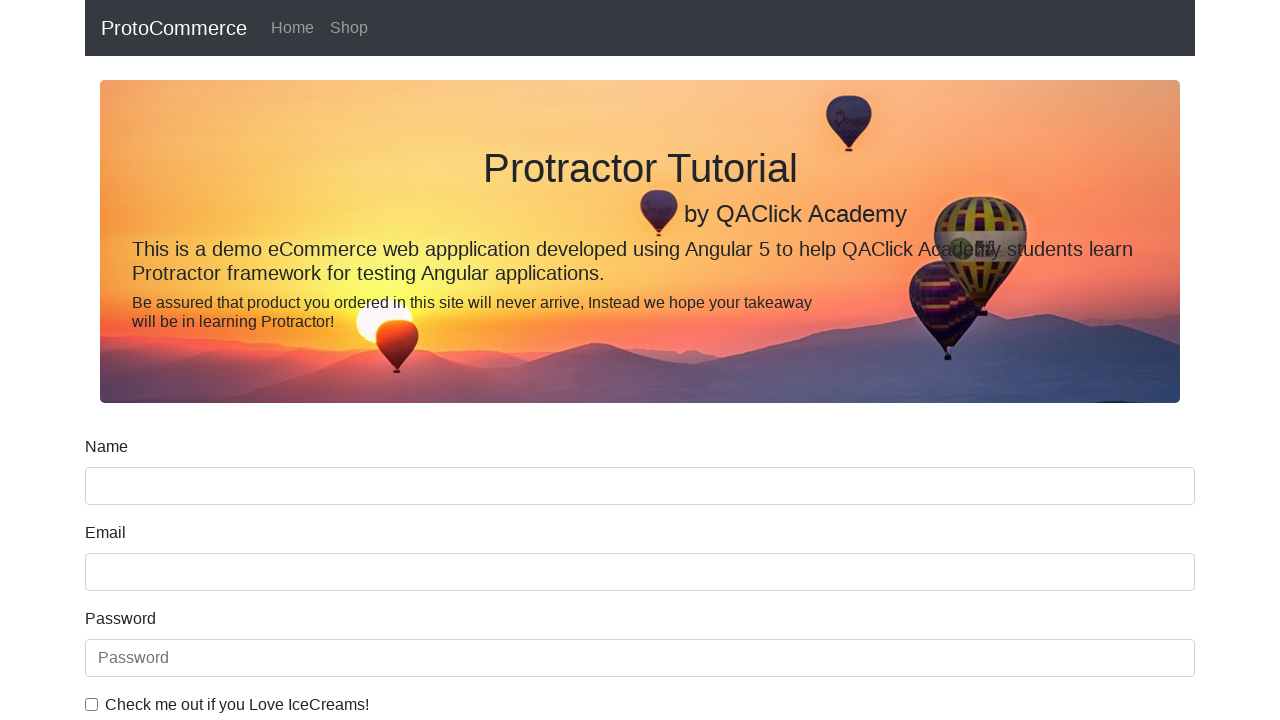

Navigated to https://rahulshettyacademy.com/ in the new window
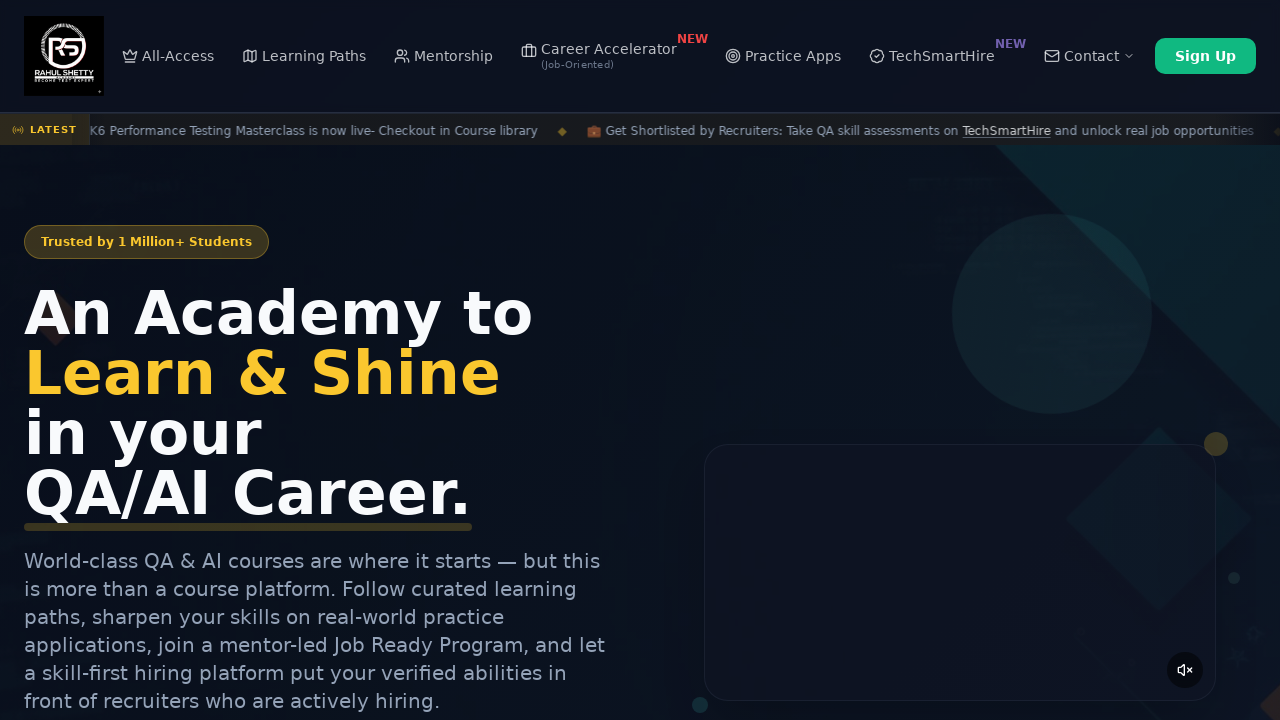

Waited for course links to load in the new window
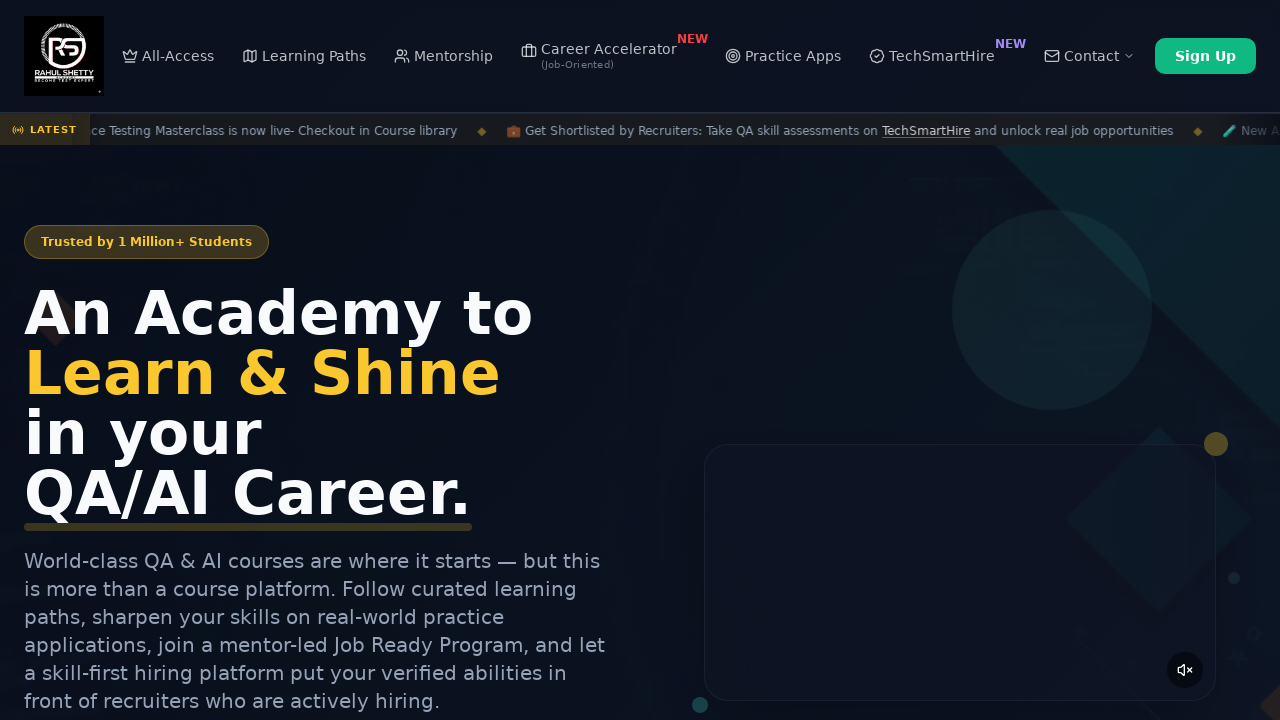

Located all course links in the new window
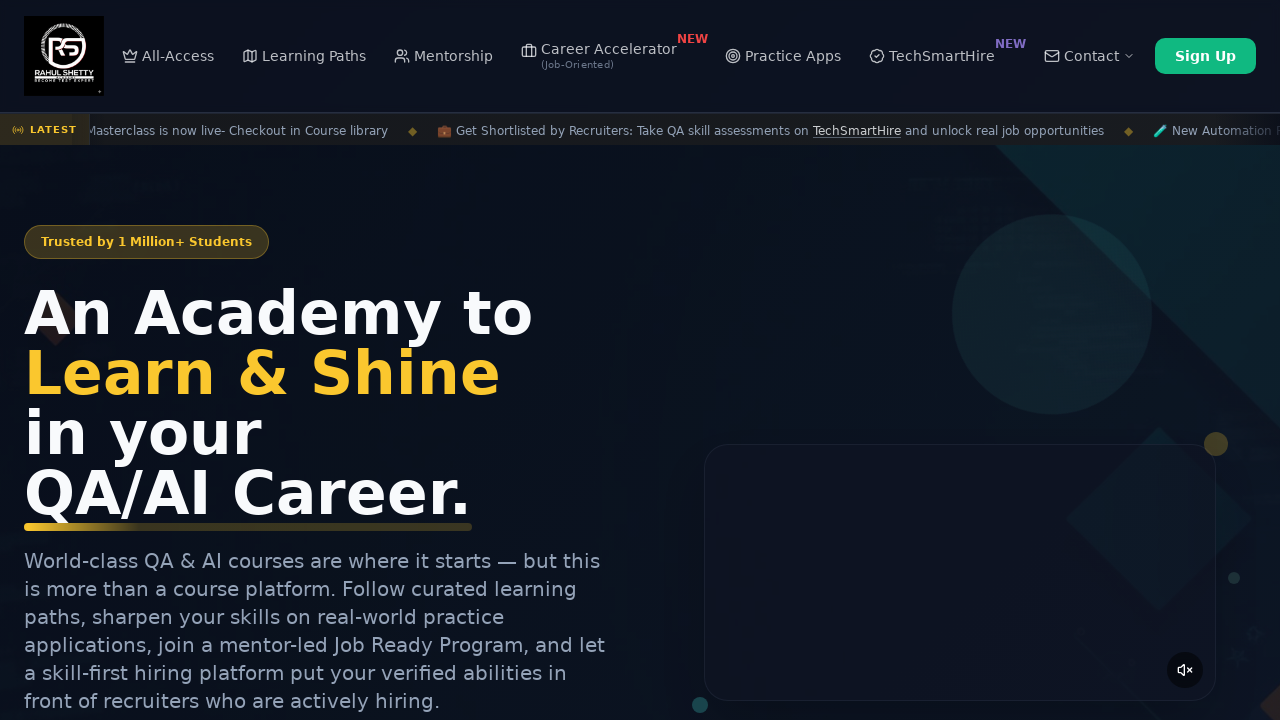

Extracted course name from second course link: 'Playwright Testing'
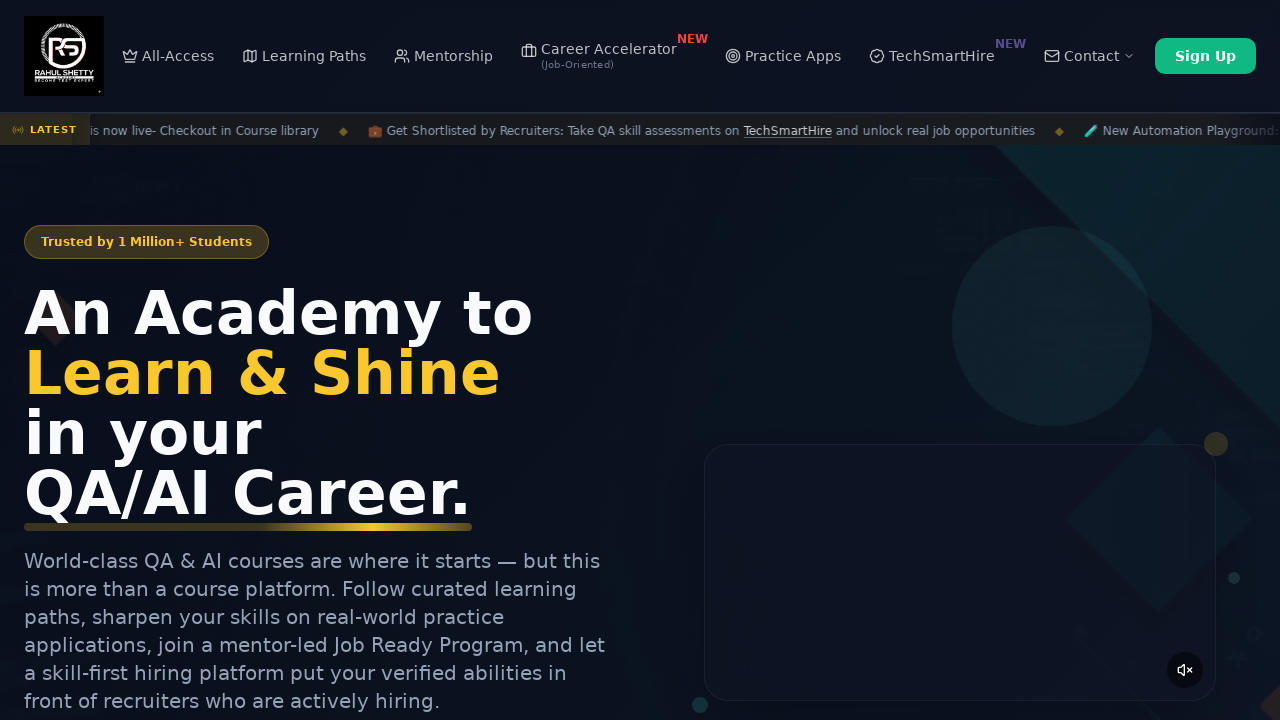

Switched to original window and filled name field with extracted course name: 'Playwright Testing' on input[name='name']
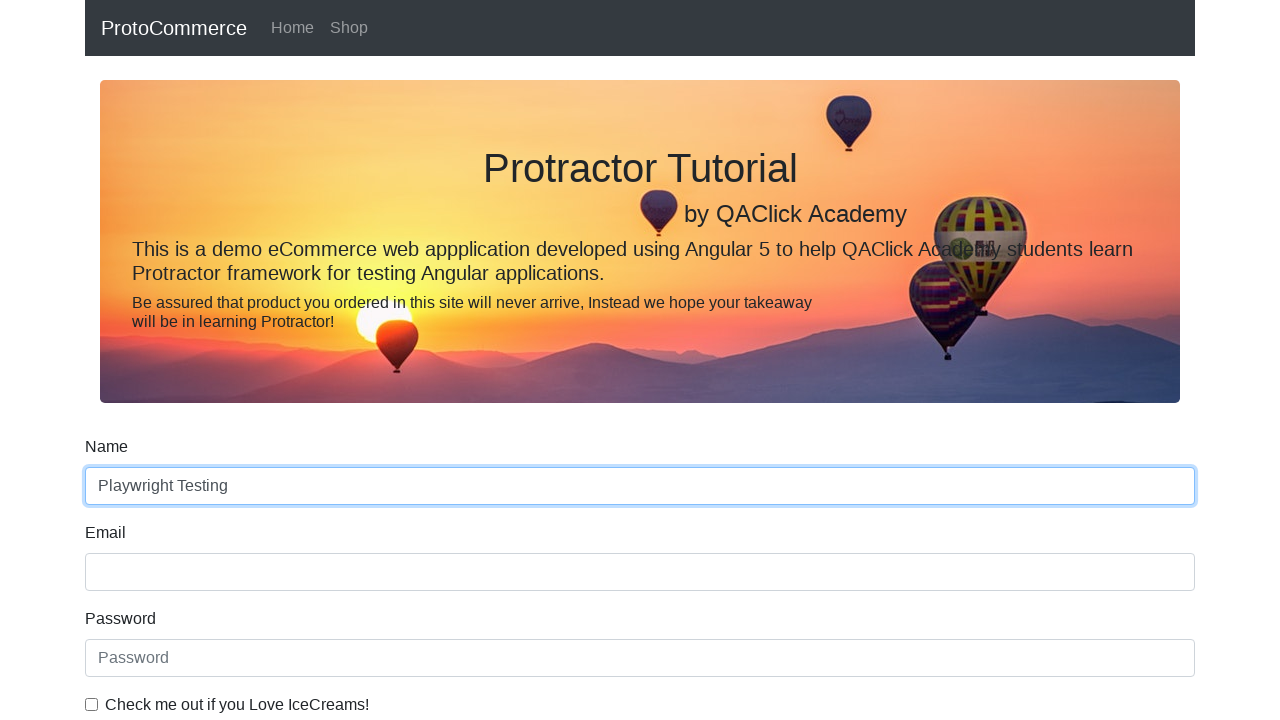

Closed the new window/tab
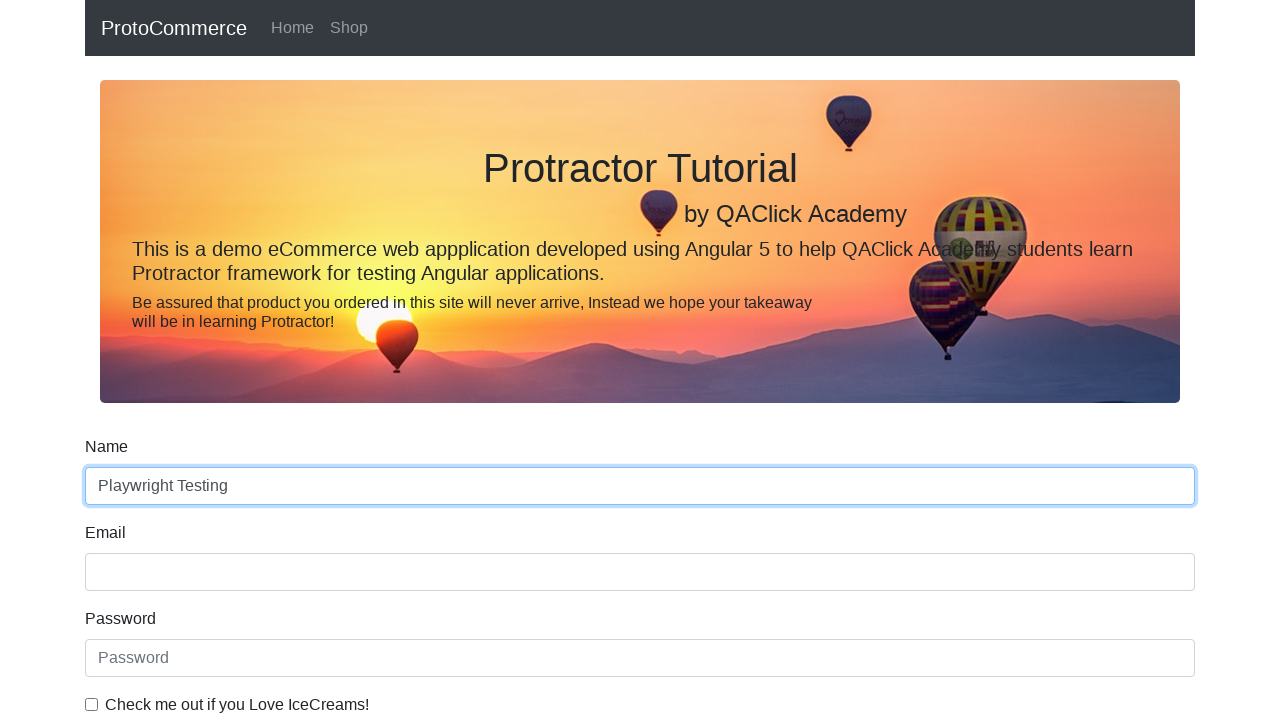

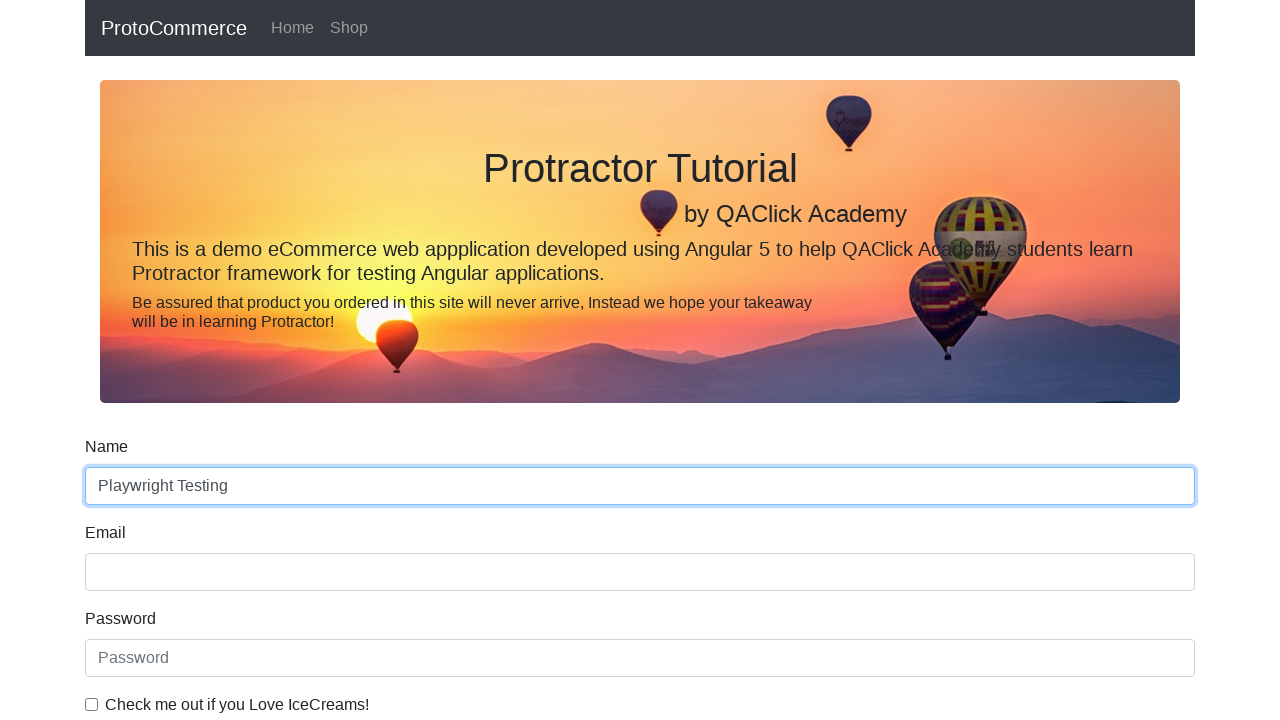